Tests a registration form by filling in first name, last name, and email fields, then submitting the form and verifying the success message is displayed.

Starting URL: http://suninjuly.github.io/registration1.html

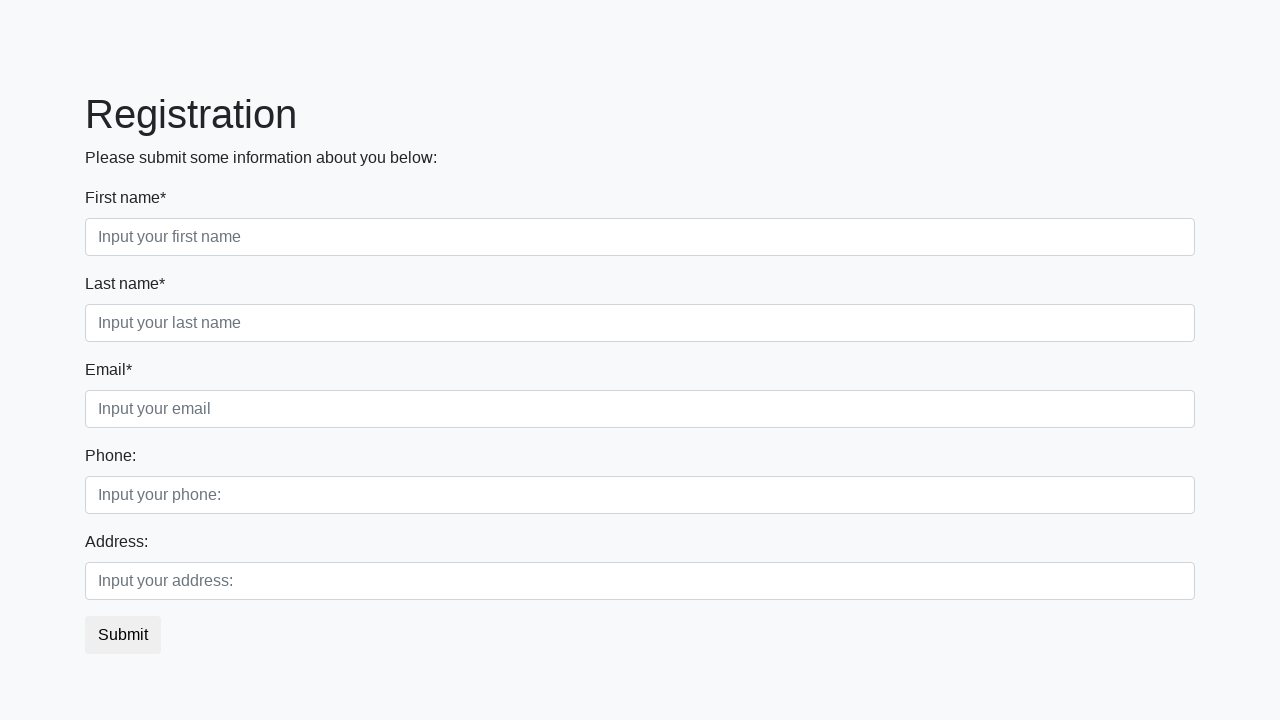

Filled first name field with 'Ivan' on .first_block > .first_class > .first
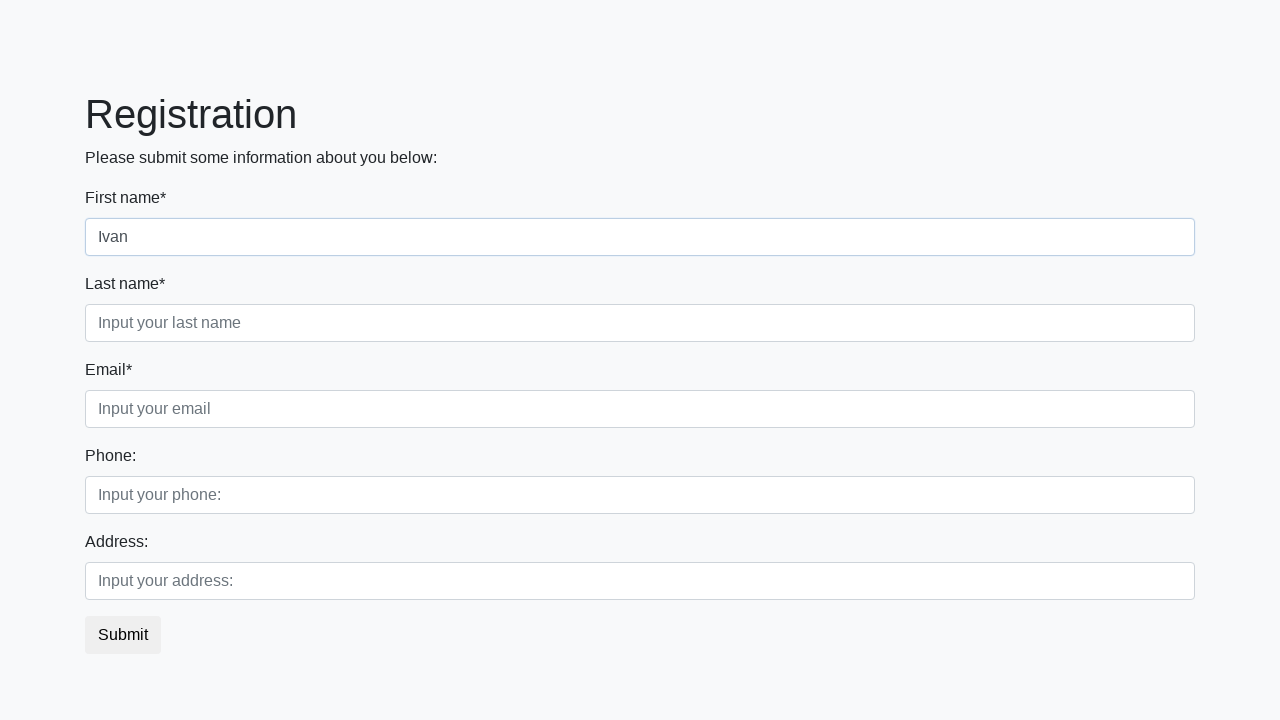

Filled last name field with 'Petrov' on .first_block > .second_class > .second
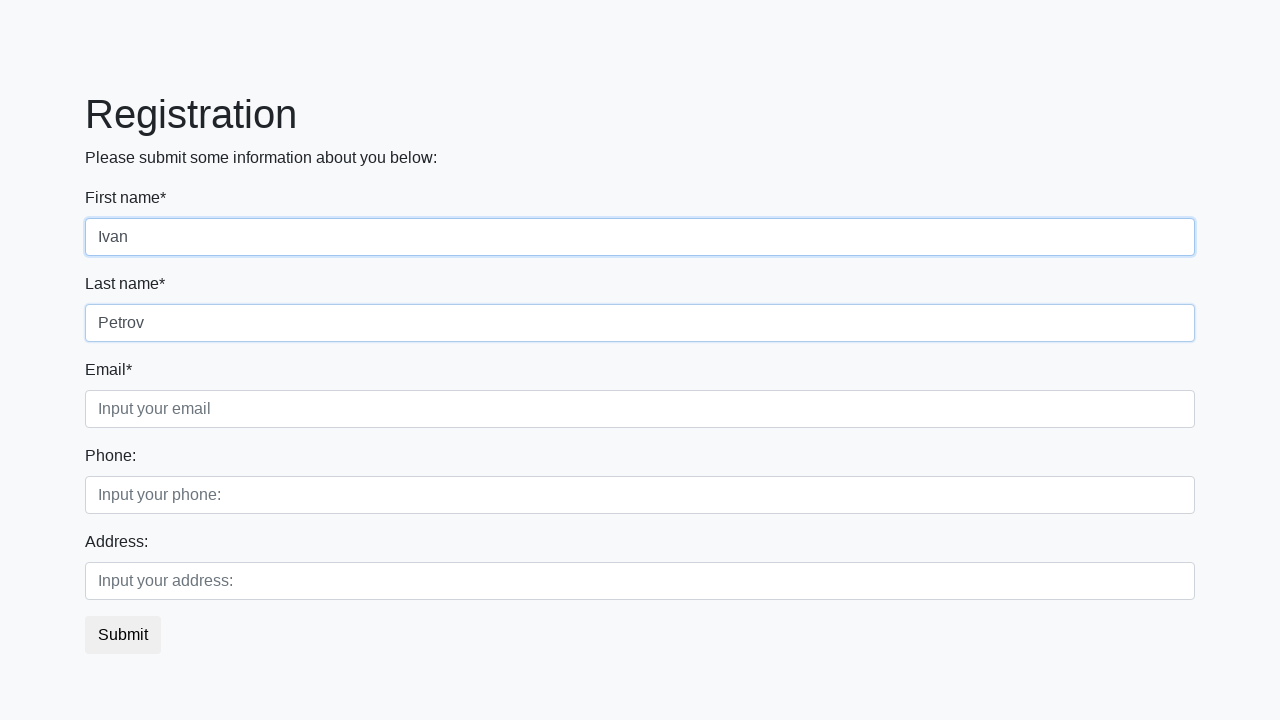

Filled email field with 'testuser@yandex.ru' on .third
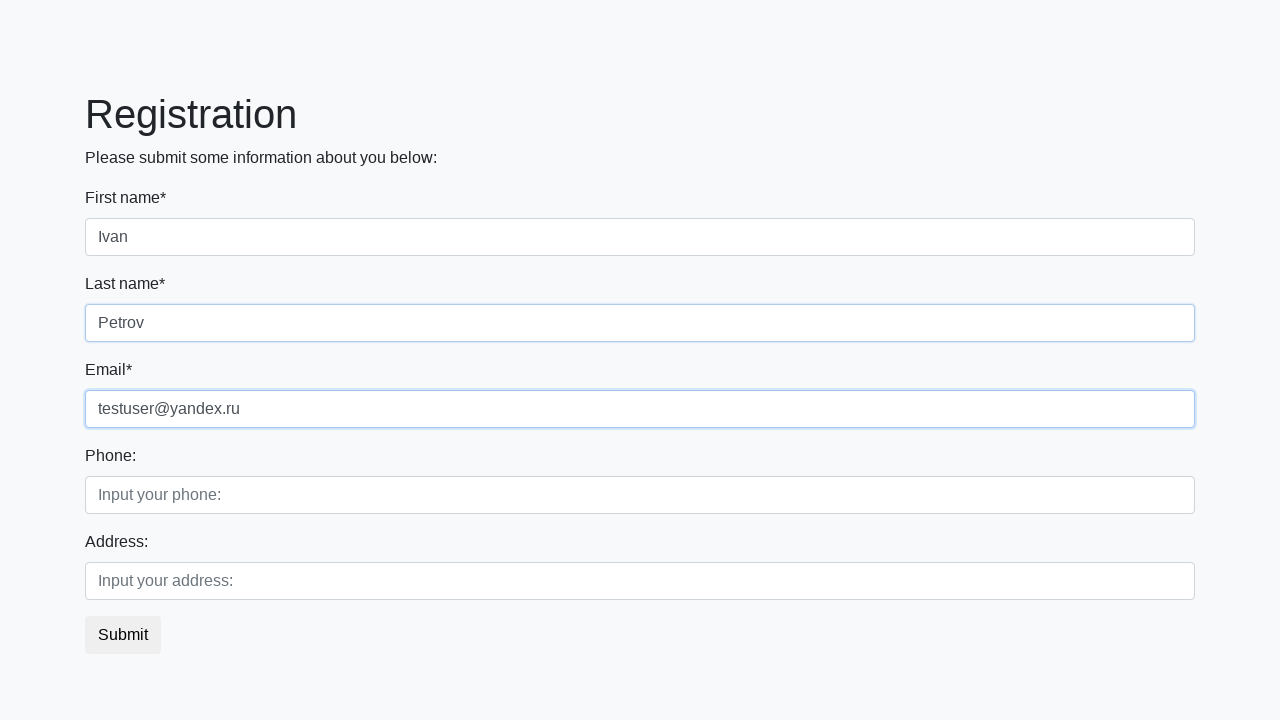

Clicked submit button to register at (123, 635) on button.btn
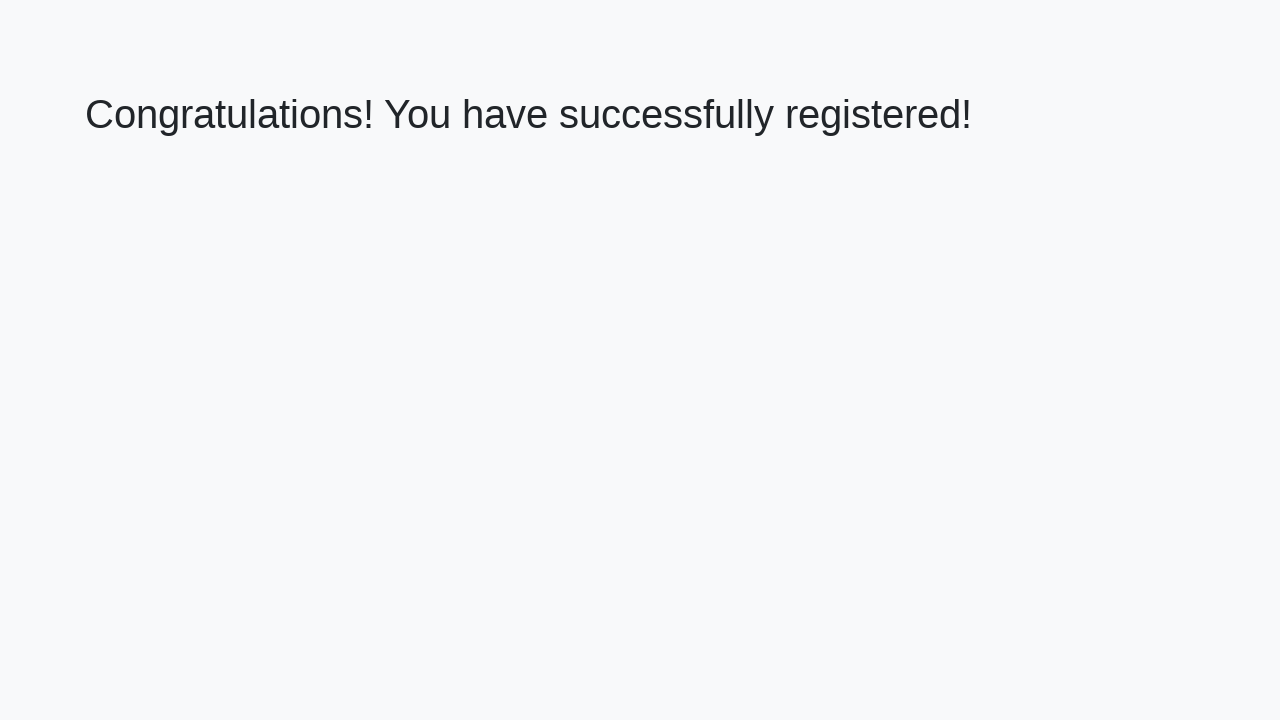

Success message heading loaded
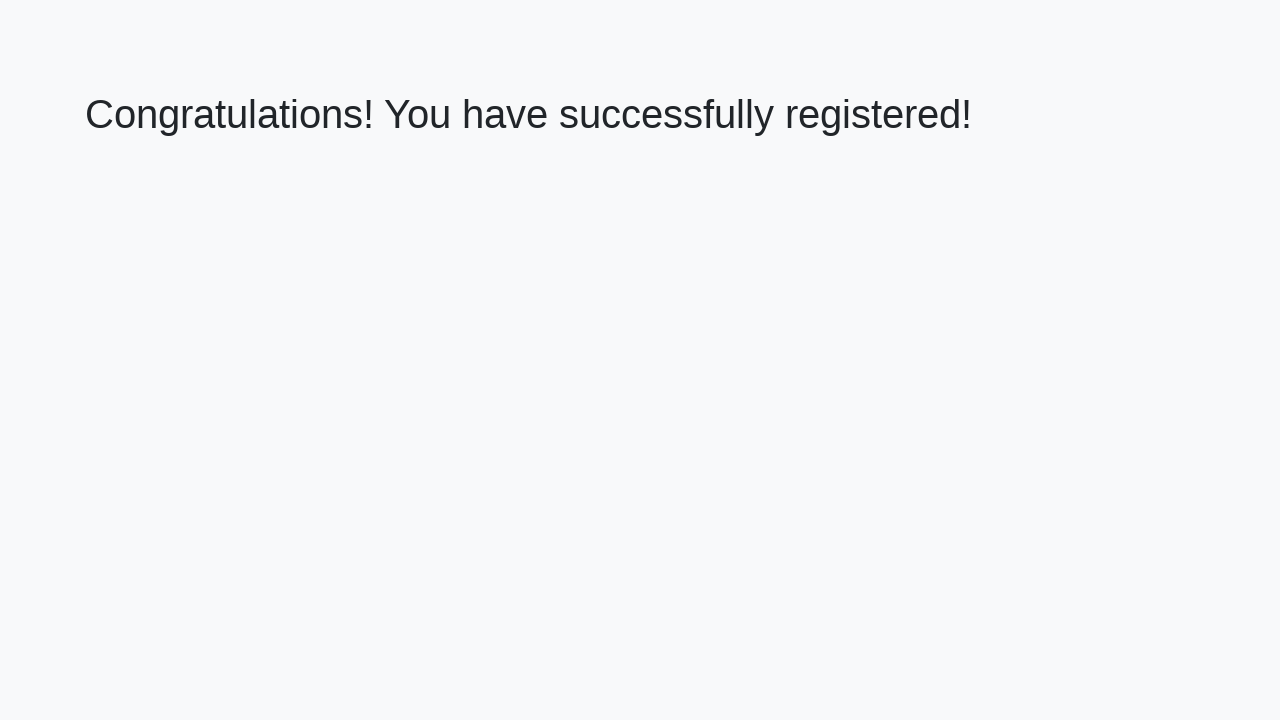

Retrieved success message text: 'Congratulations! You have successfully registered!'
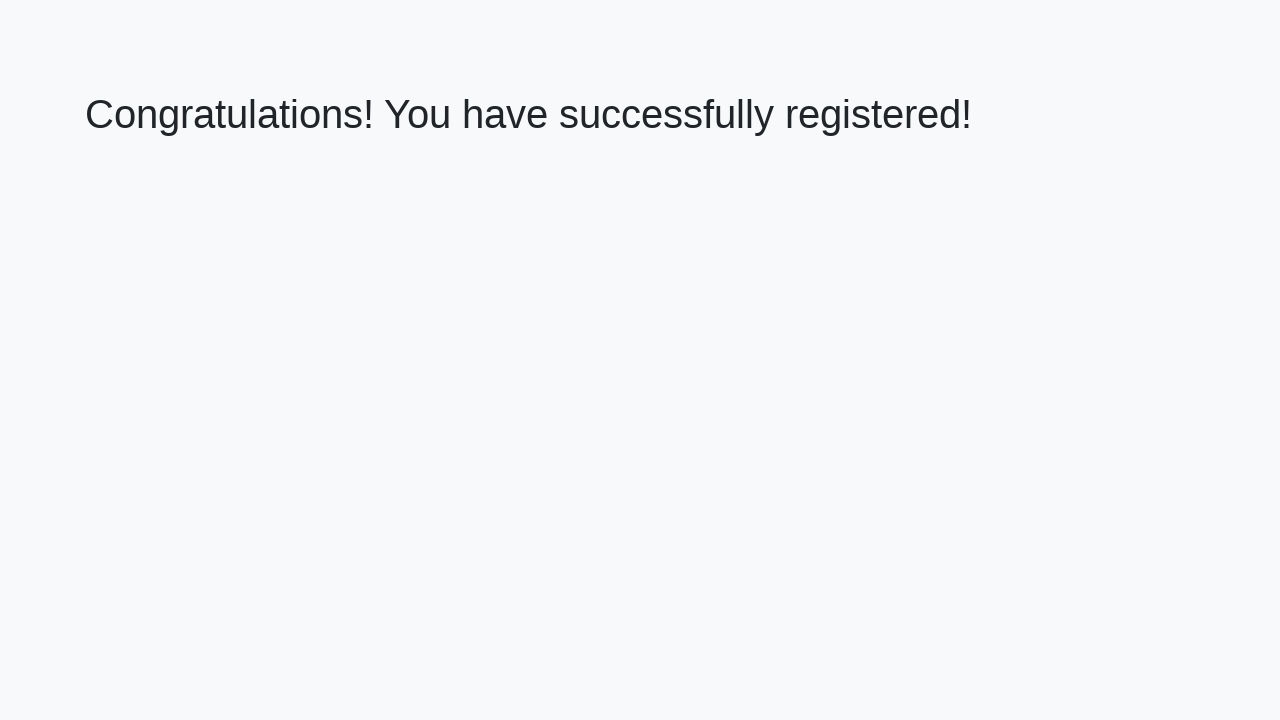

Verified success message matches expected text
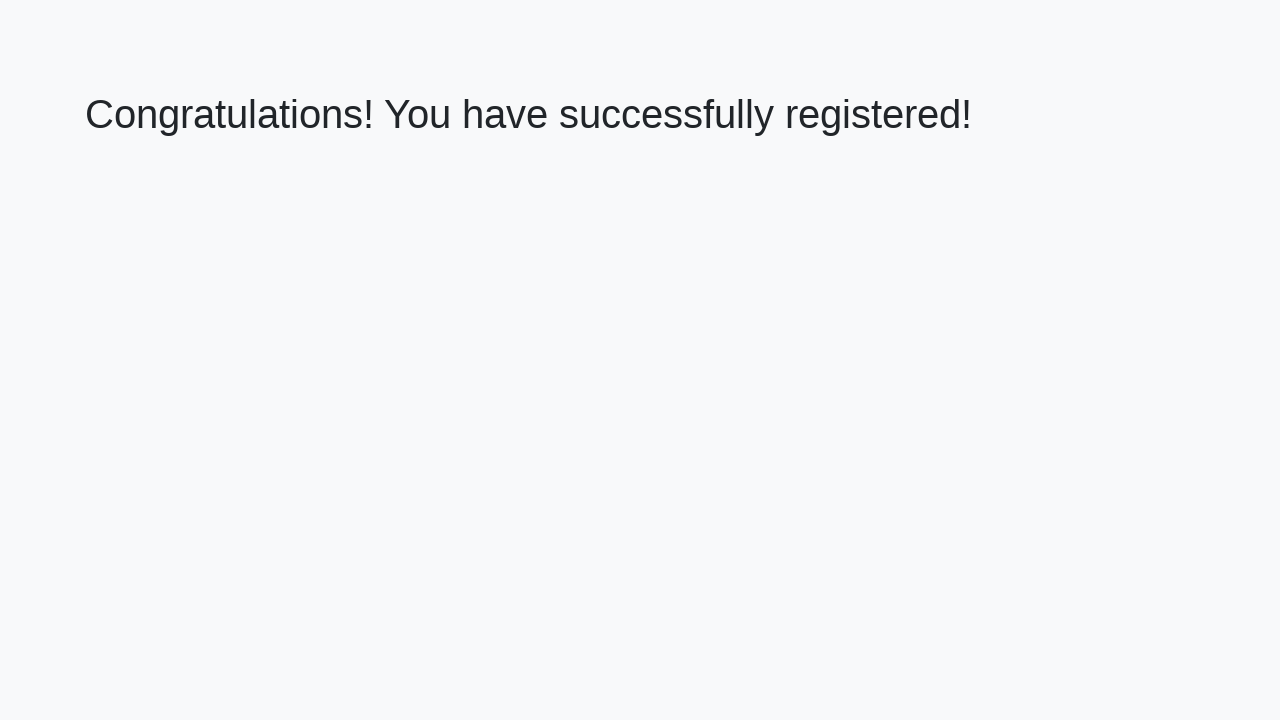

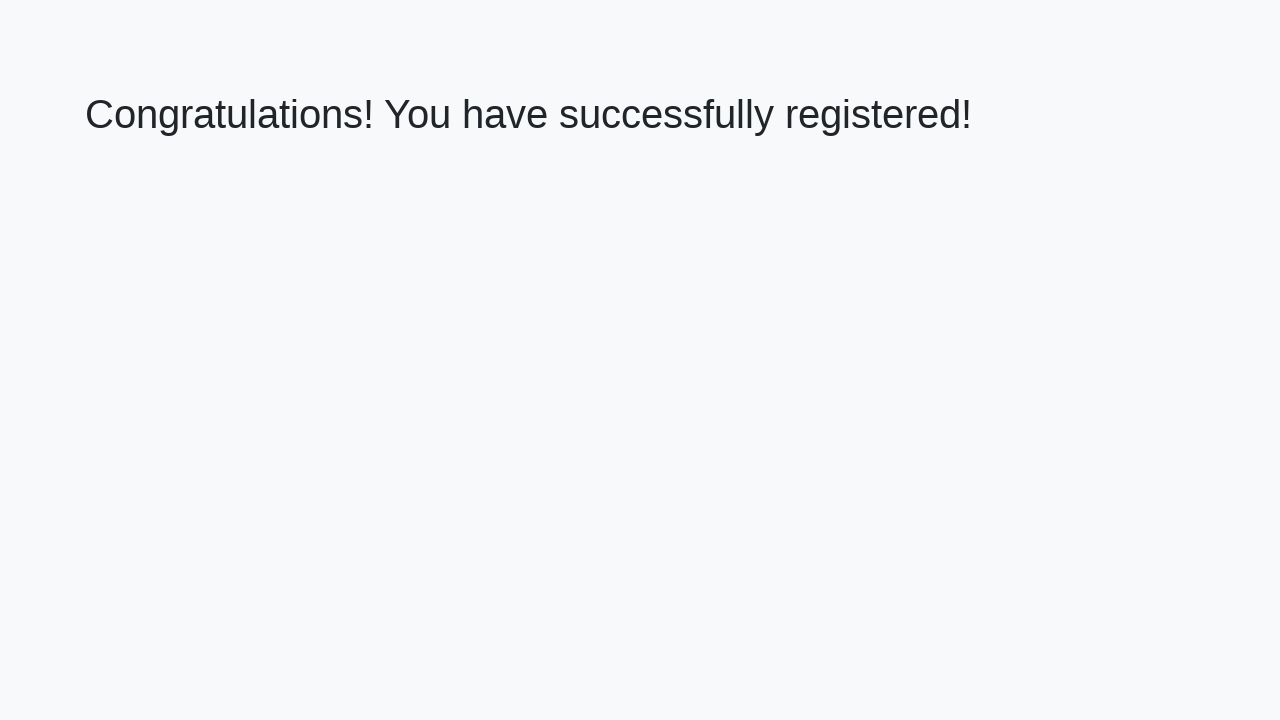